Tests mortgage calculator form by entering home value, down payment, and selecting a start month from dropdown

Starting URL: https://www.mortgagecalculator.org

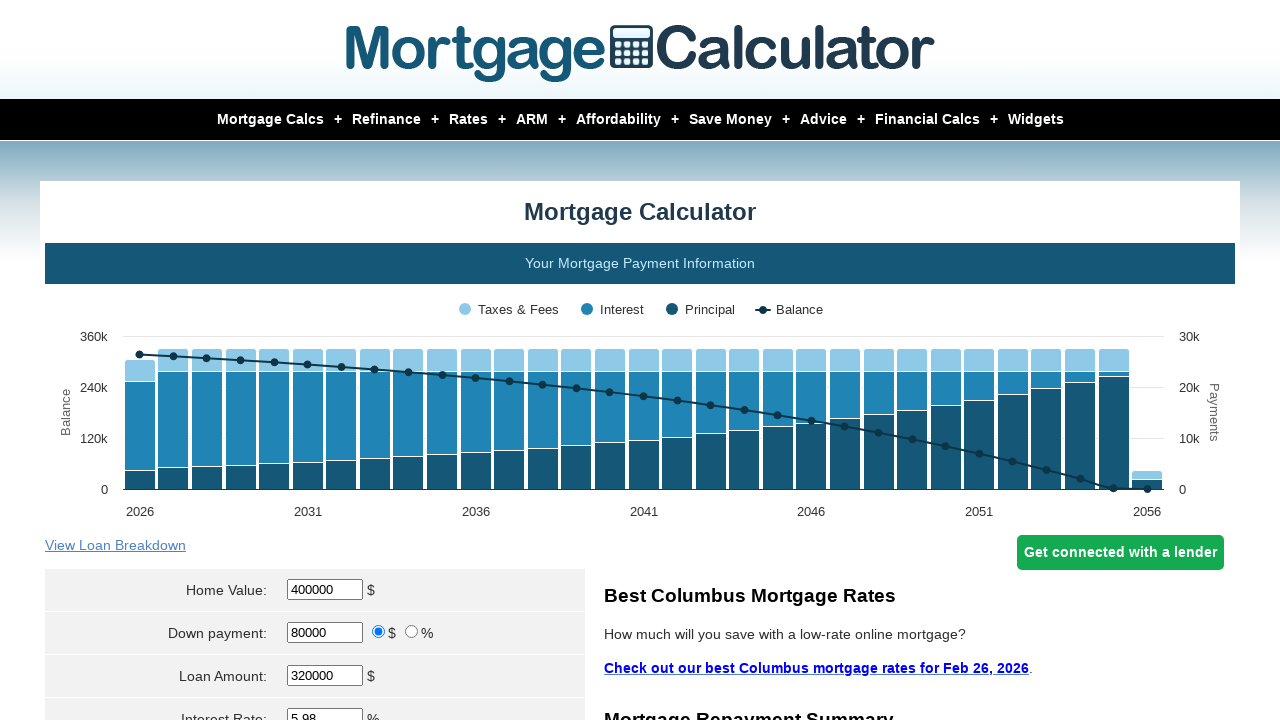

Cleared home value input field on #homeval
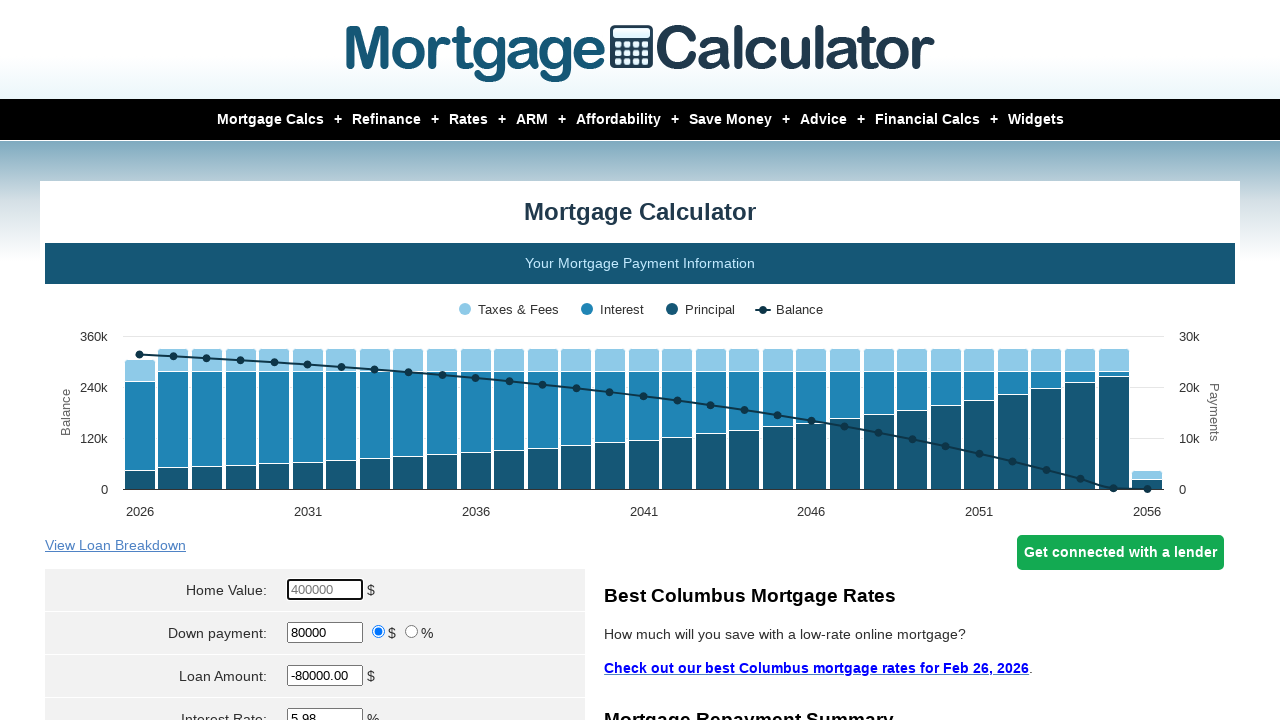

Entered home value of $450,000 on #homeval
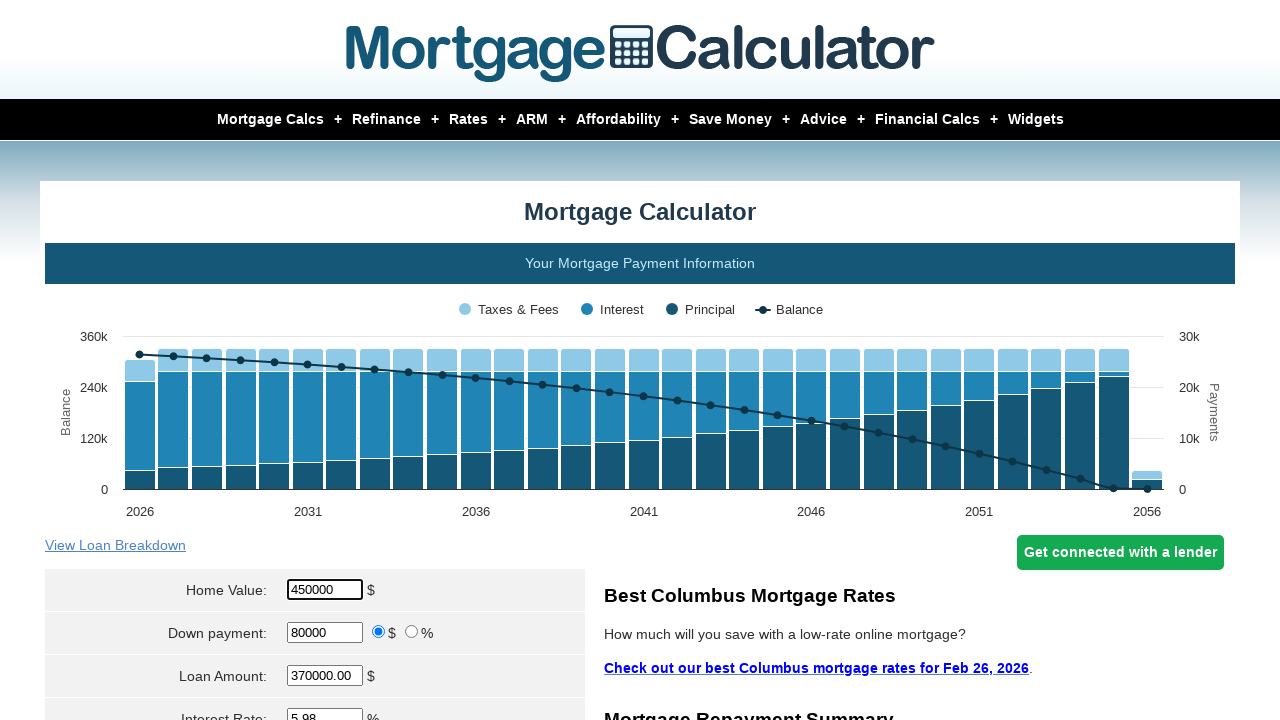

Cleared down payment input field on #downpayment
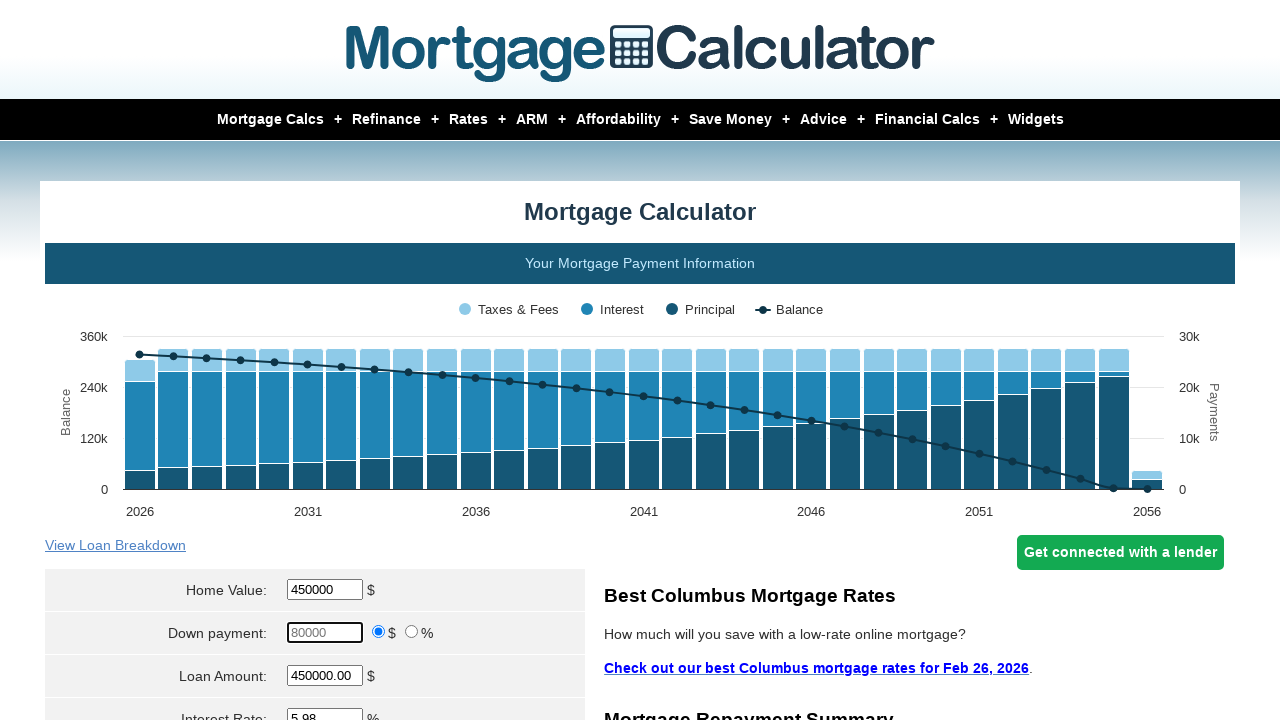

Entered down payment of $100,000 on #downpayment
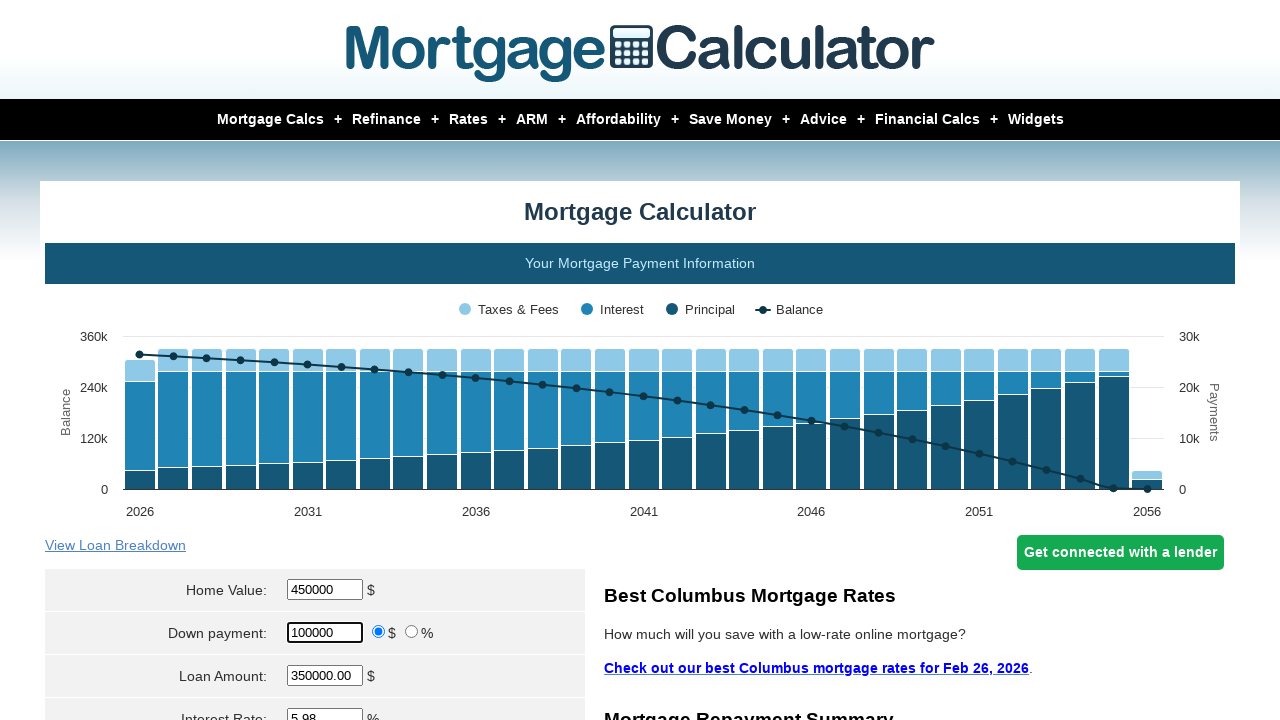

Selected 'May' from start month dropdown on select[name='param[start_month]']
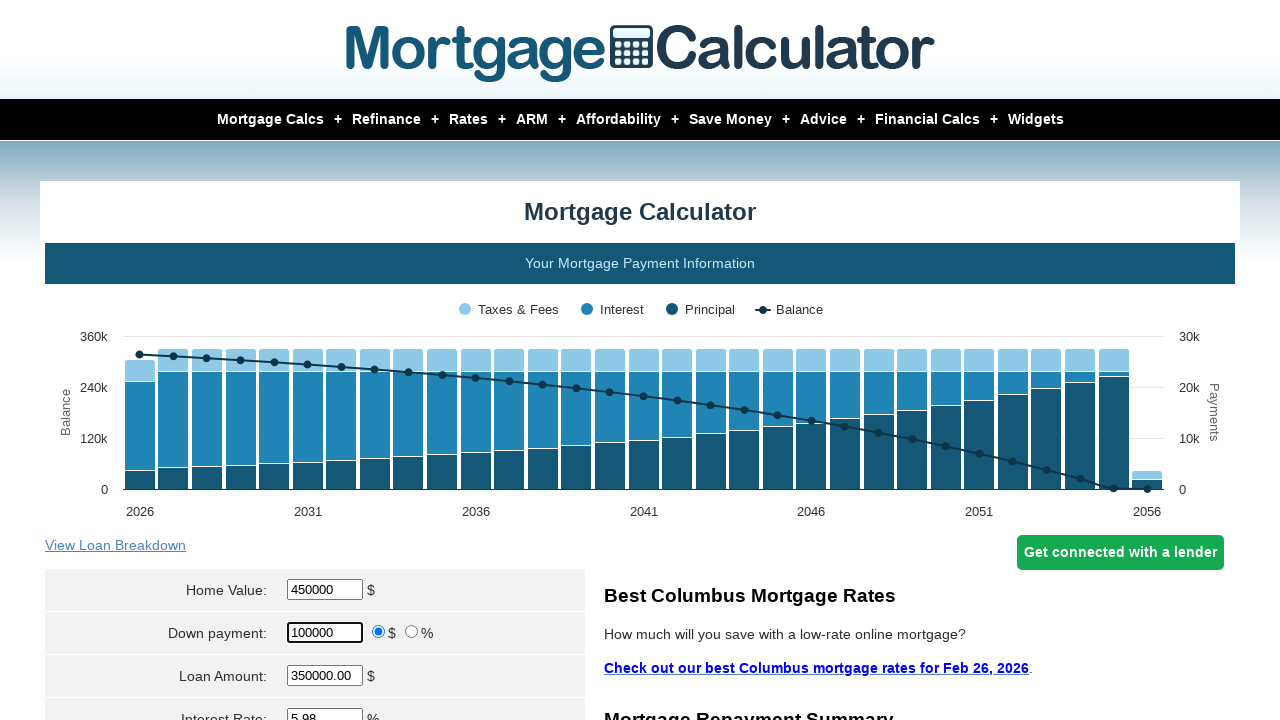

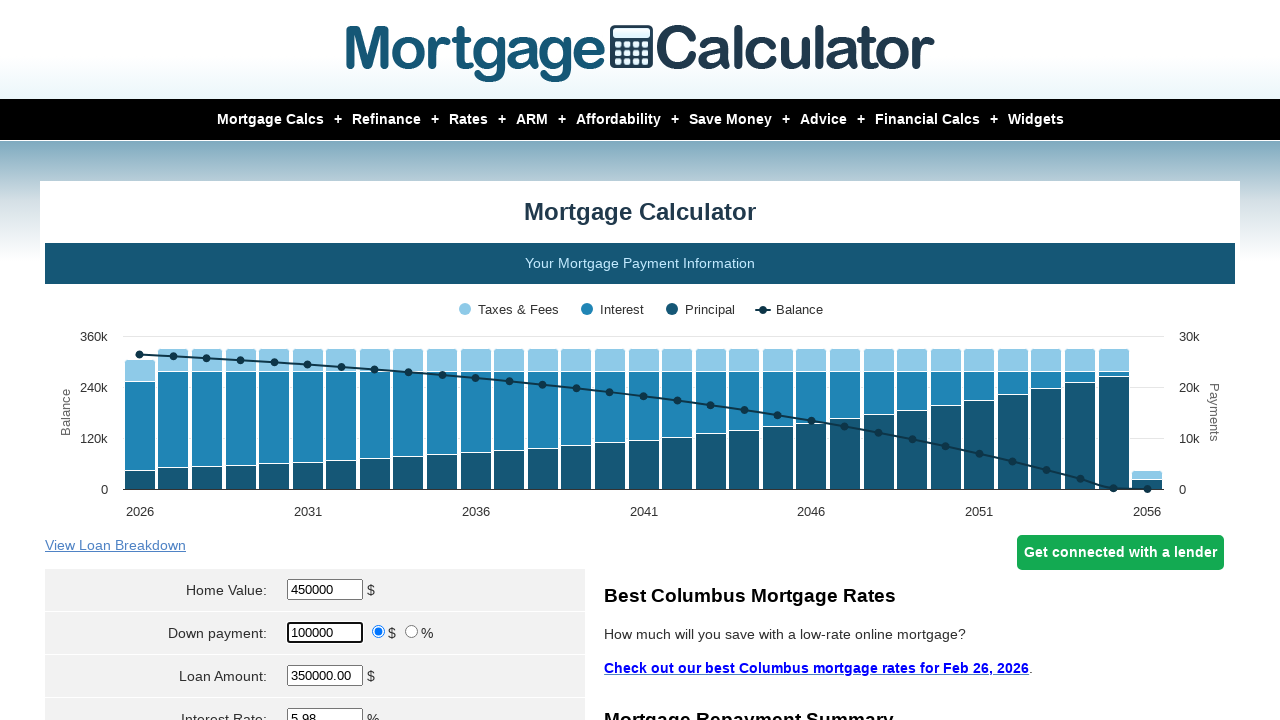